Tests checkbox functionality by selecting Option1 checkbox and verifying it becomes checked

Starting URL: https://www.rahulshettyacademy.com/AutomationPractice/

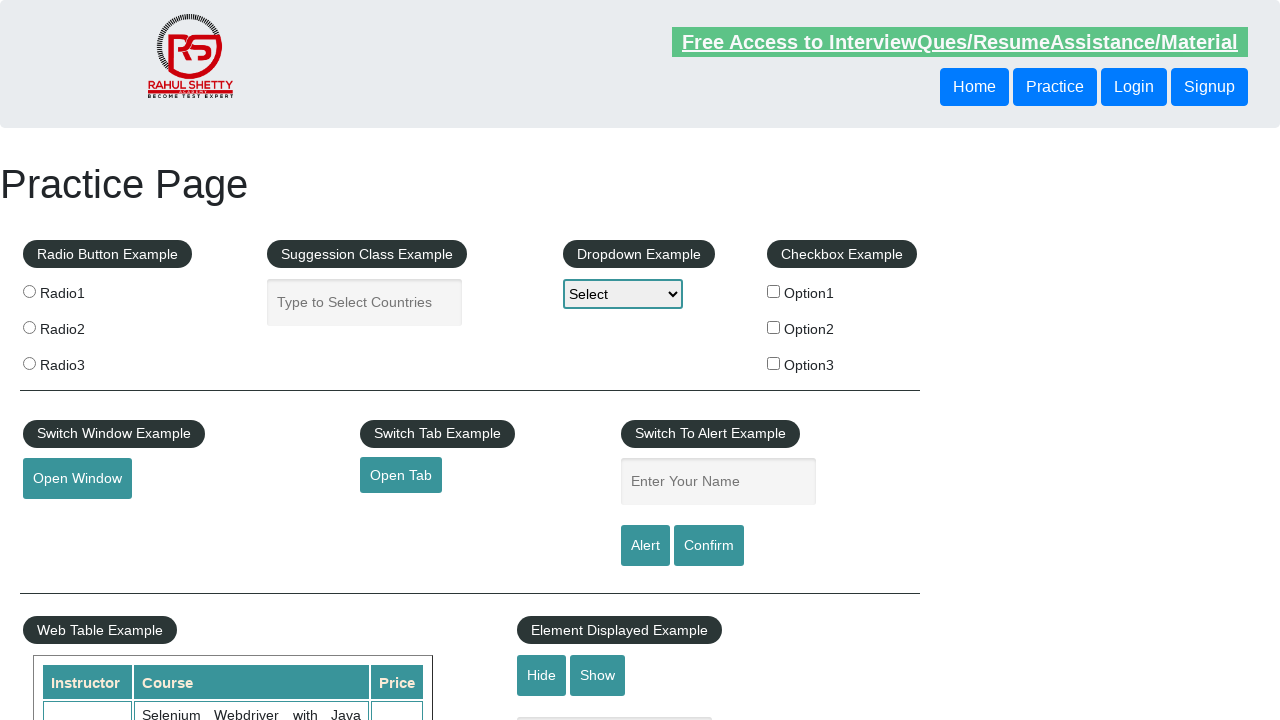

Navigated to Automation Practice page
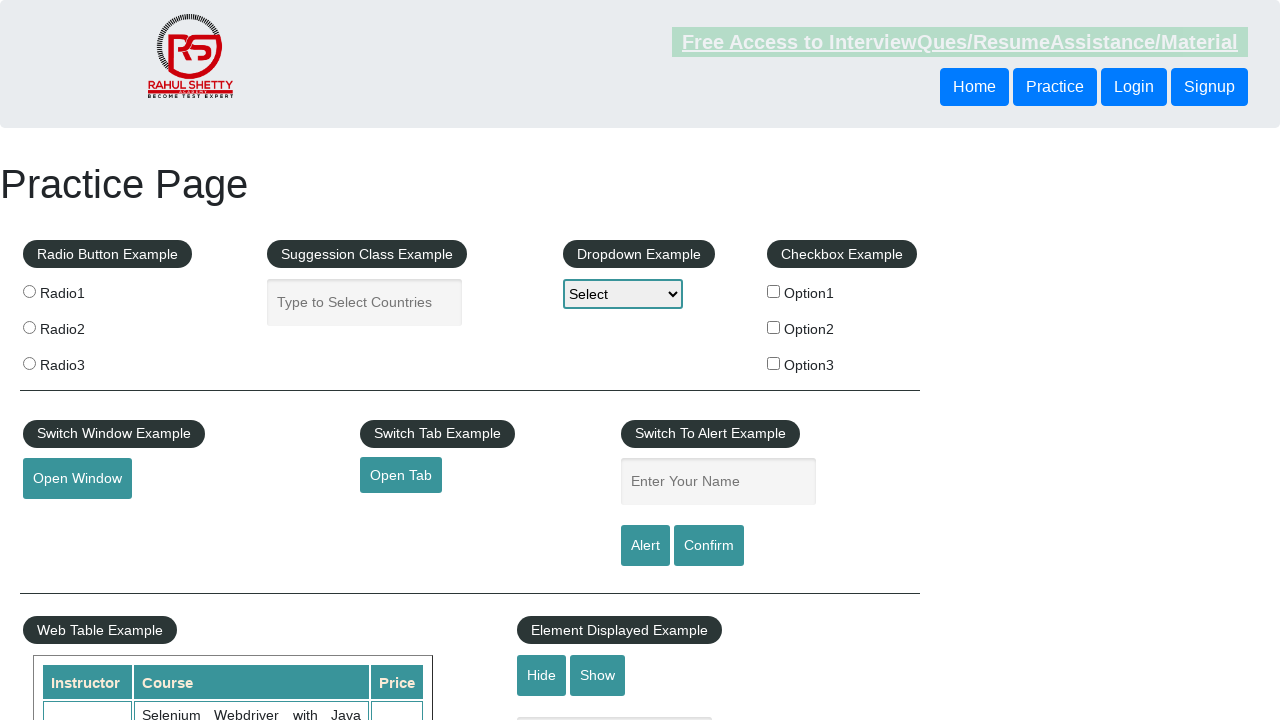

Clicked on Option1 checkbox at (774, 291) on #checkBoxOption1
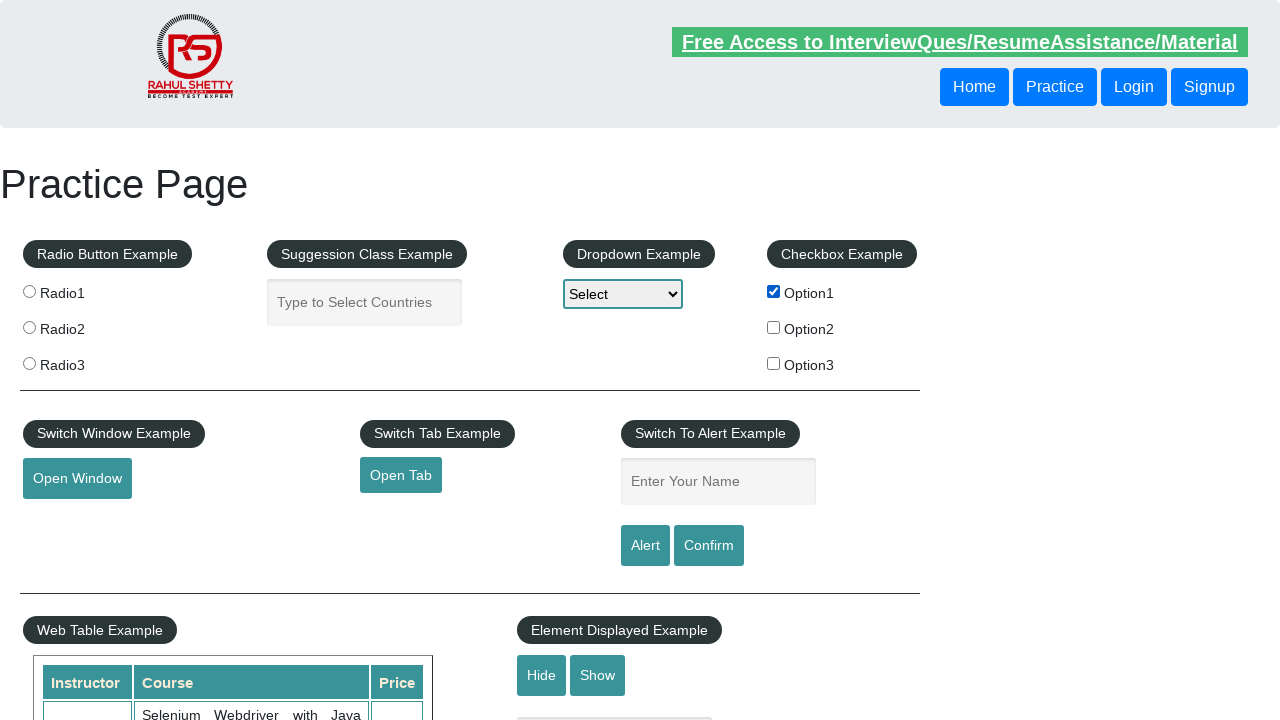

Verified that Option1 checkbox is checked
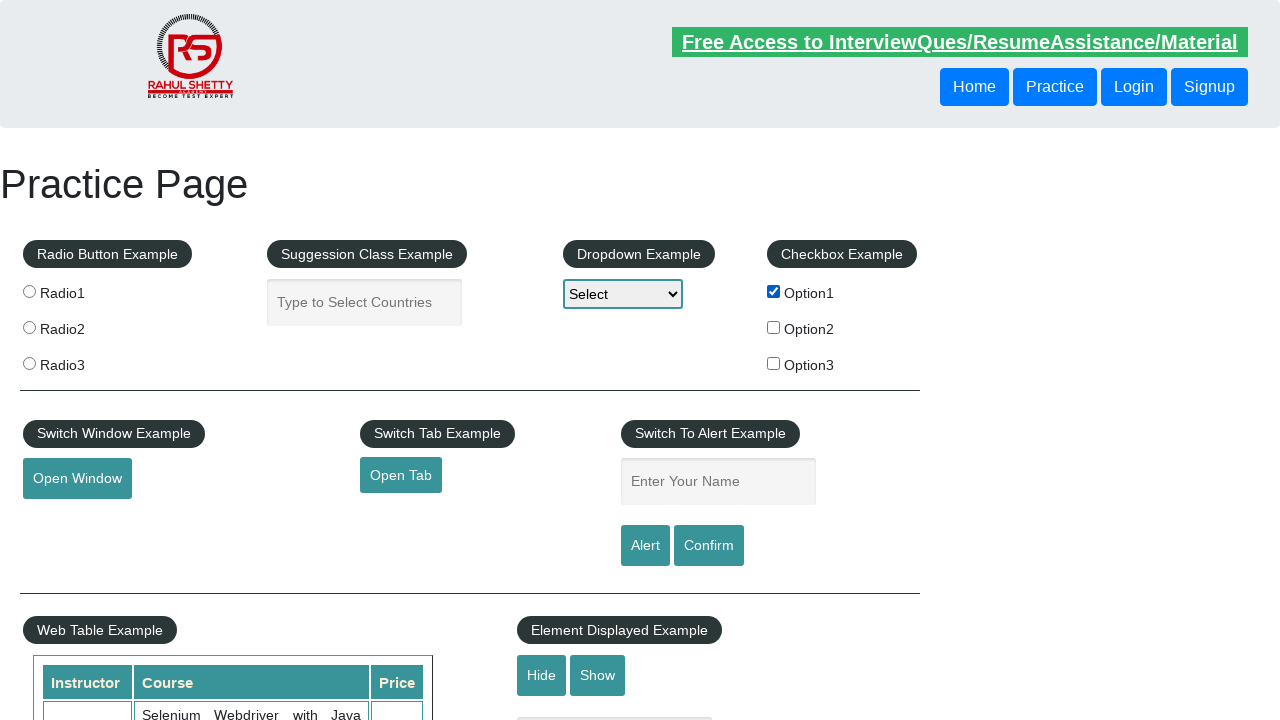

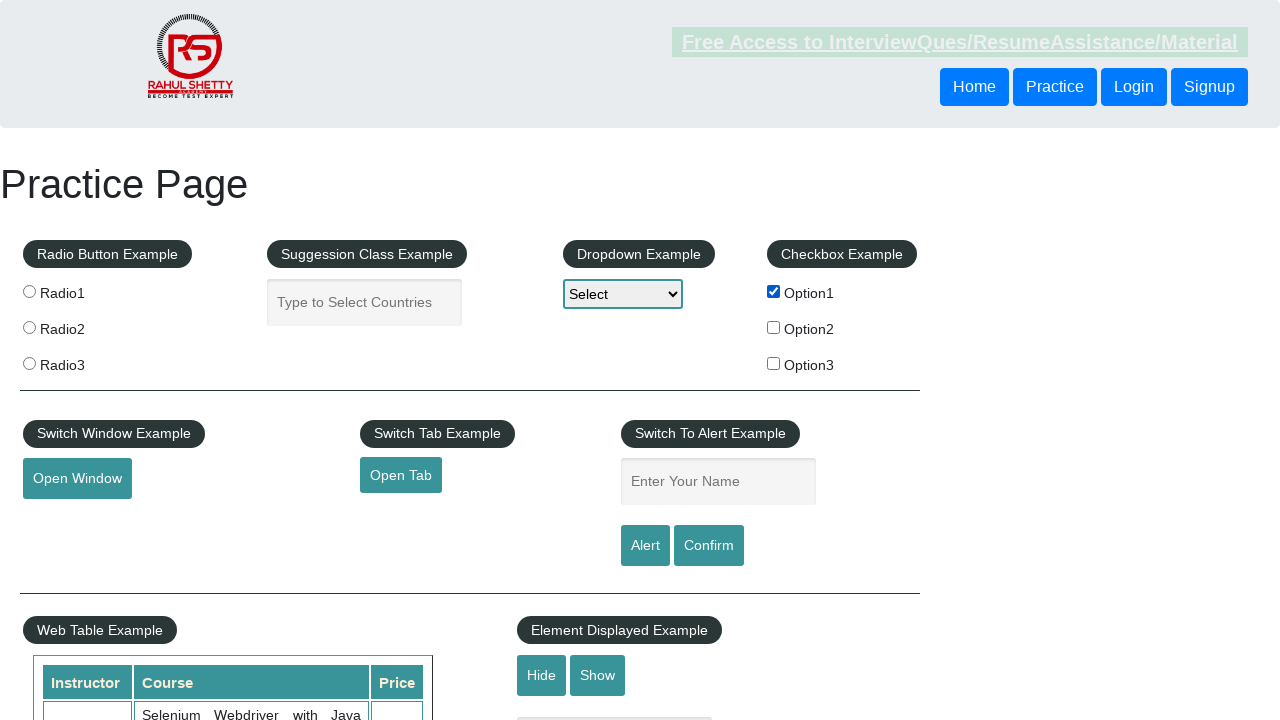